Tests typing text and then using backspace to delete a character

Starting URL: http://guinea-pig.webdriver.io

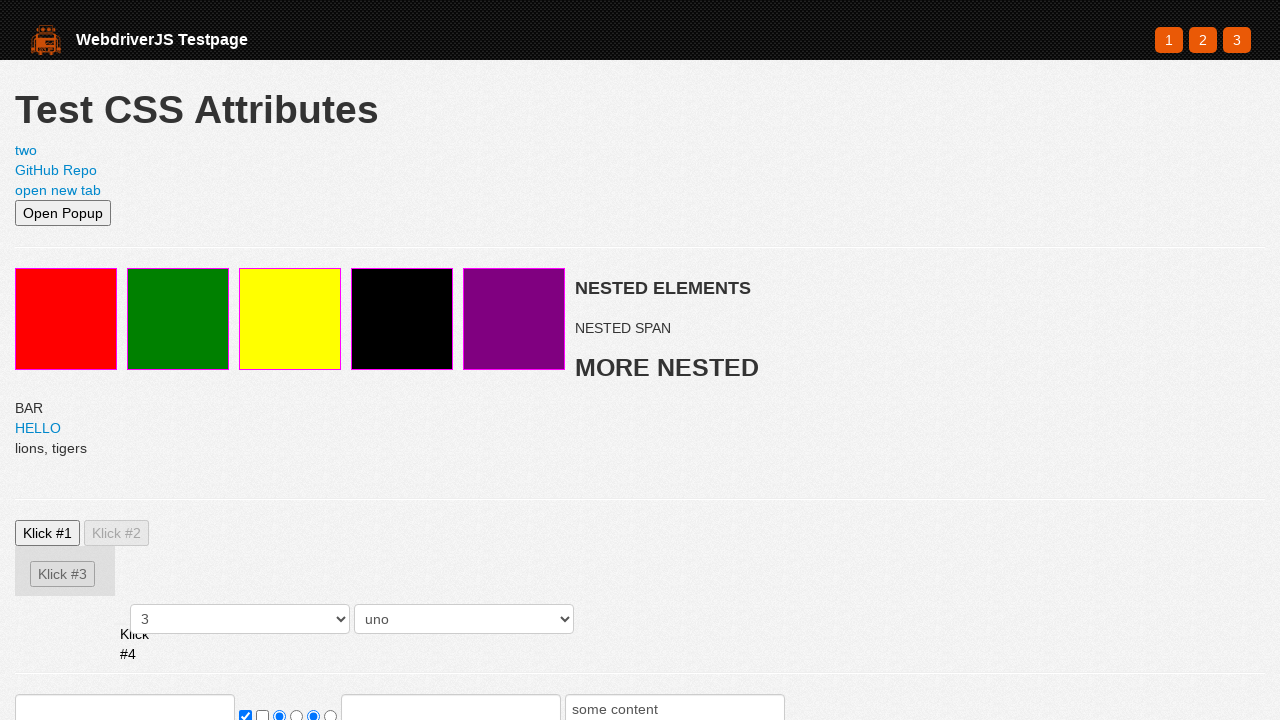

Filled textarea with 'foobar' on textarea
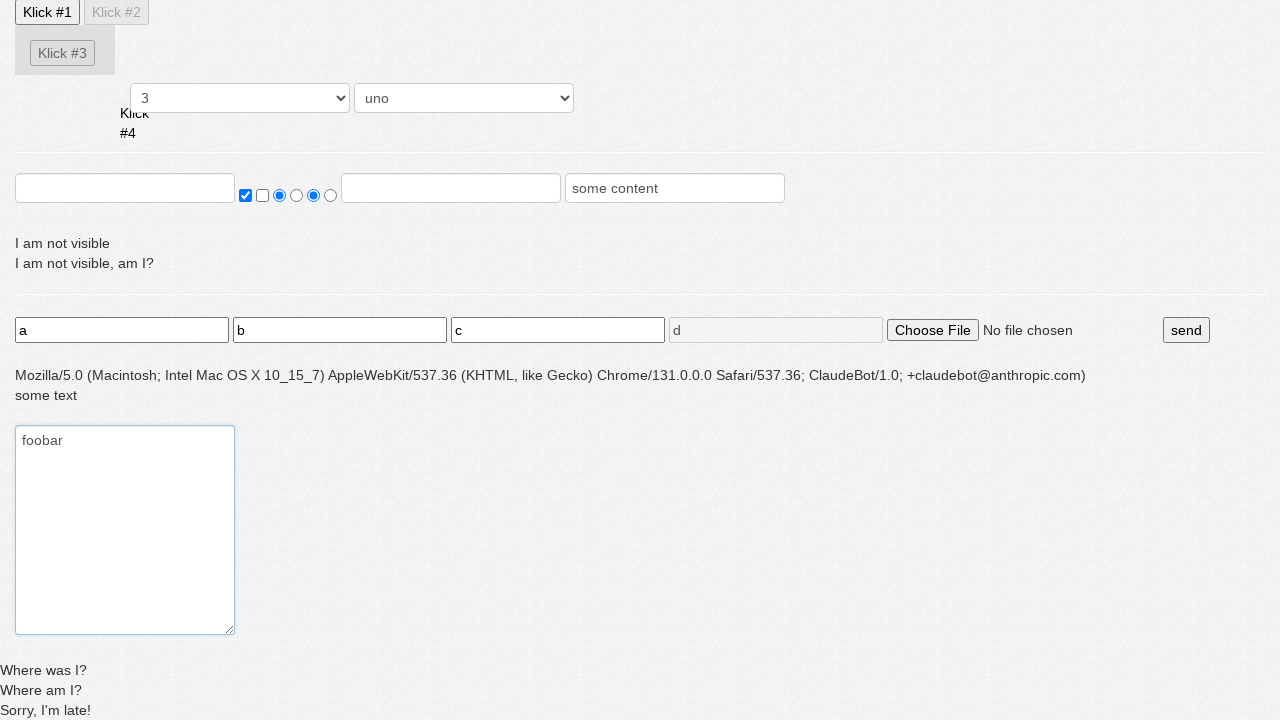

Pressed backspace to delete last character from textarea on textarea
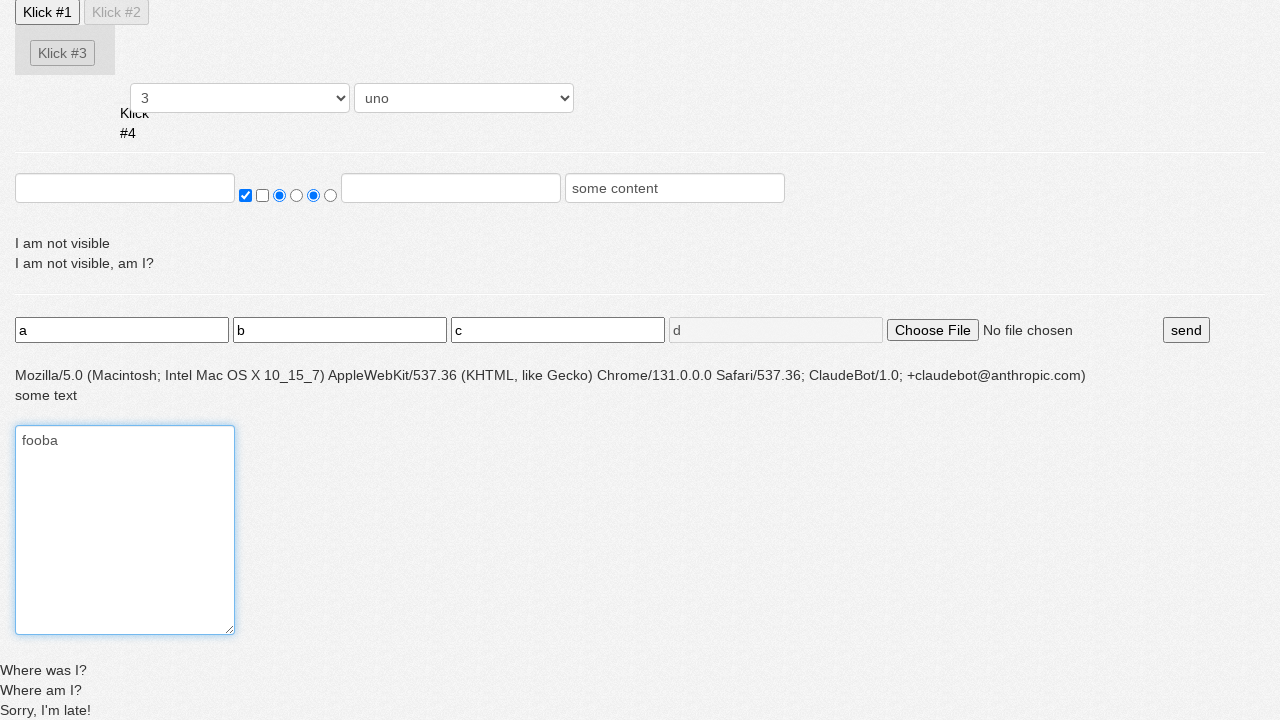

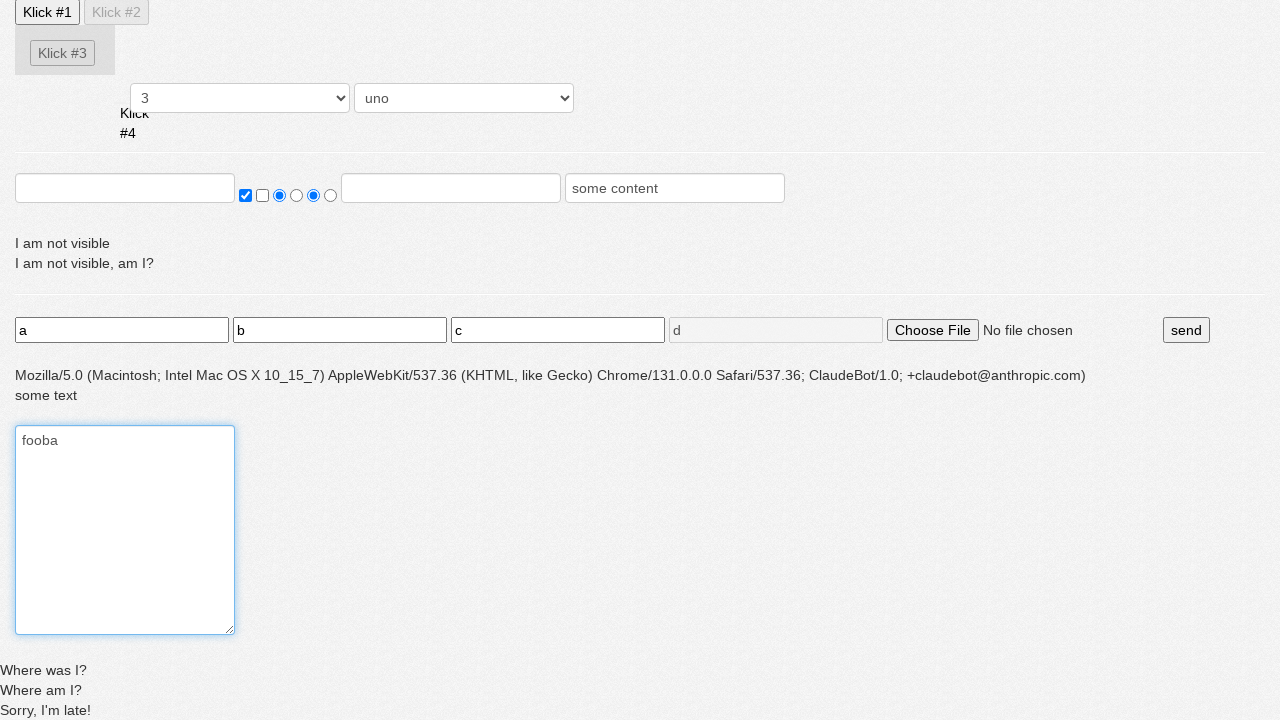